Tests double click functionality by double-clicking a button and verifying the double click message appears

Starting URL: https://demoqa.com/buttons/

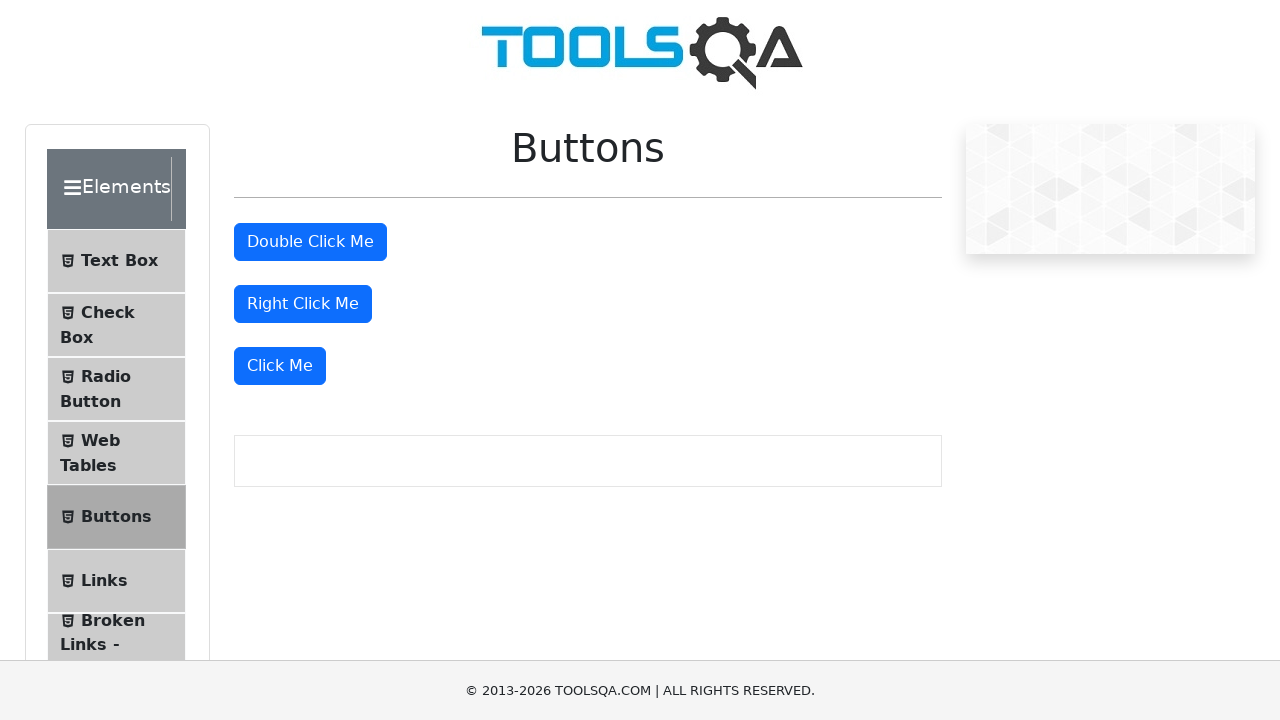

Waited for primary buttons to be visible
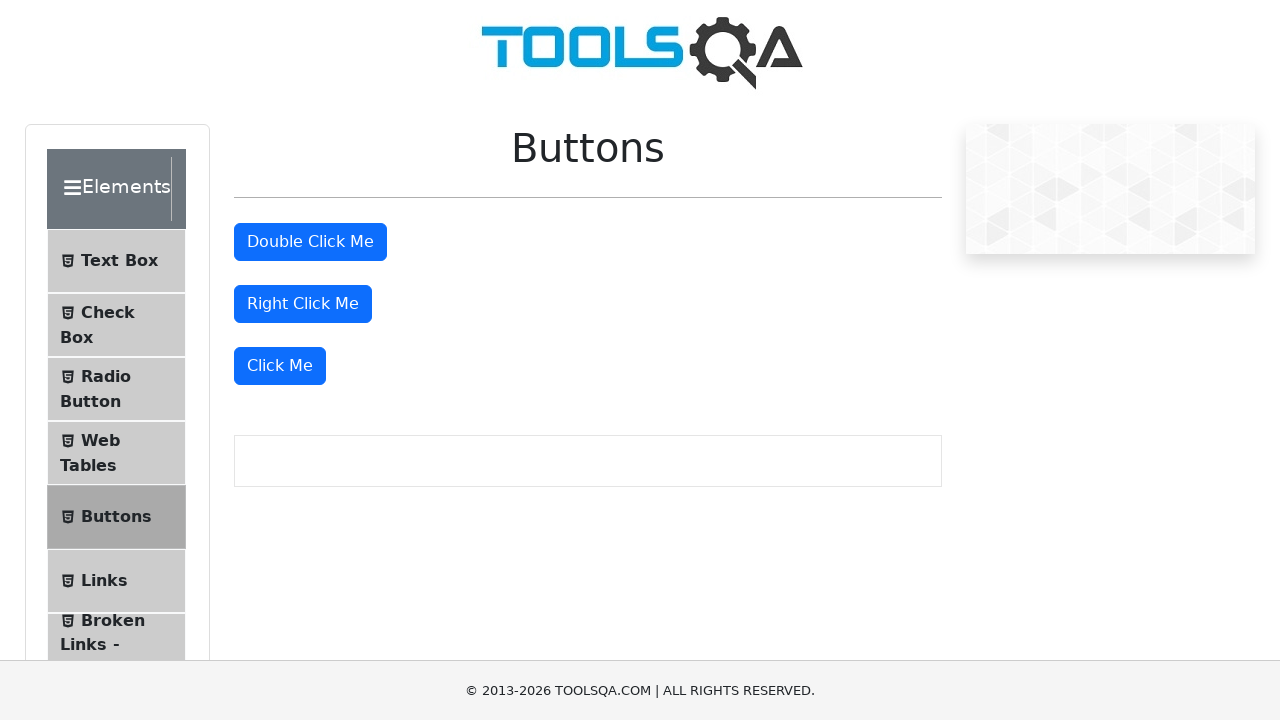

Located the double click button
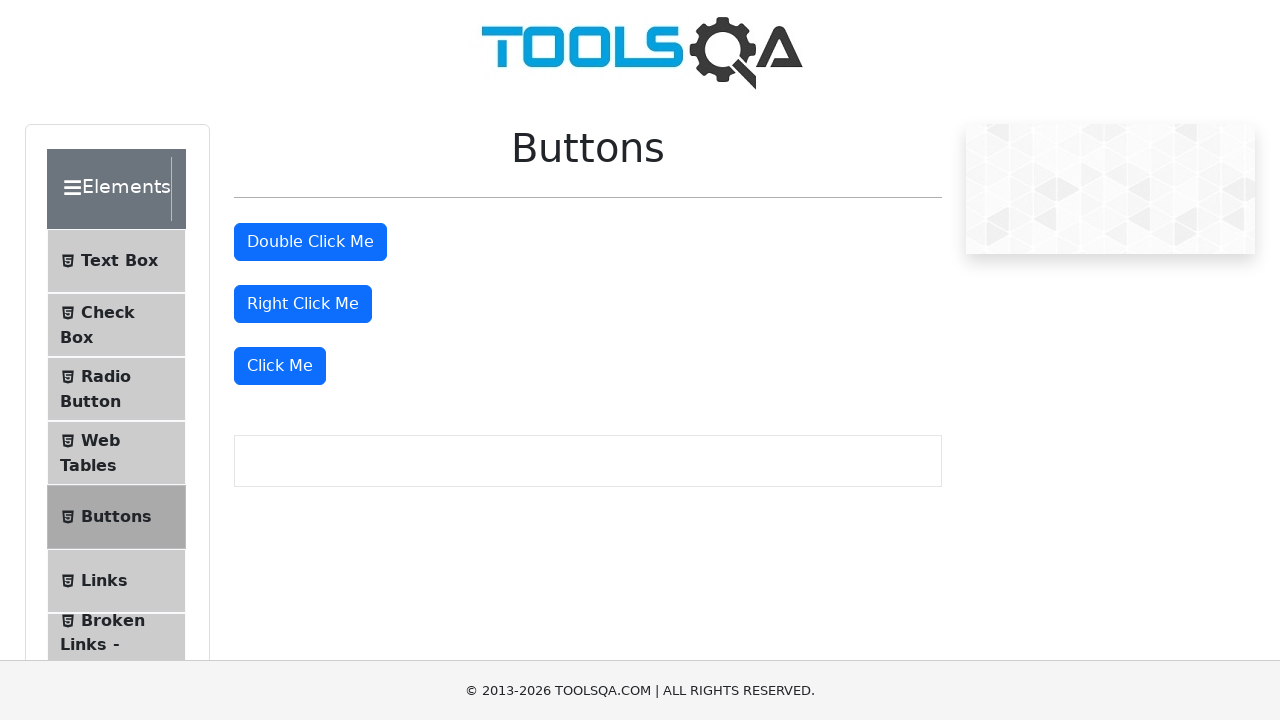

Verified double click button text is 'Double Click Me'
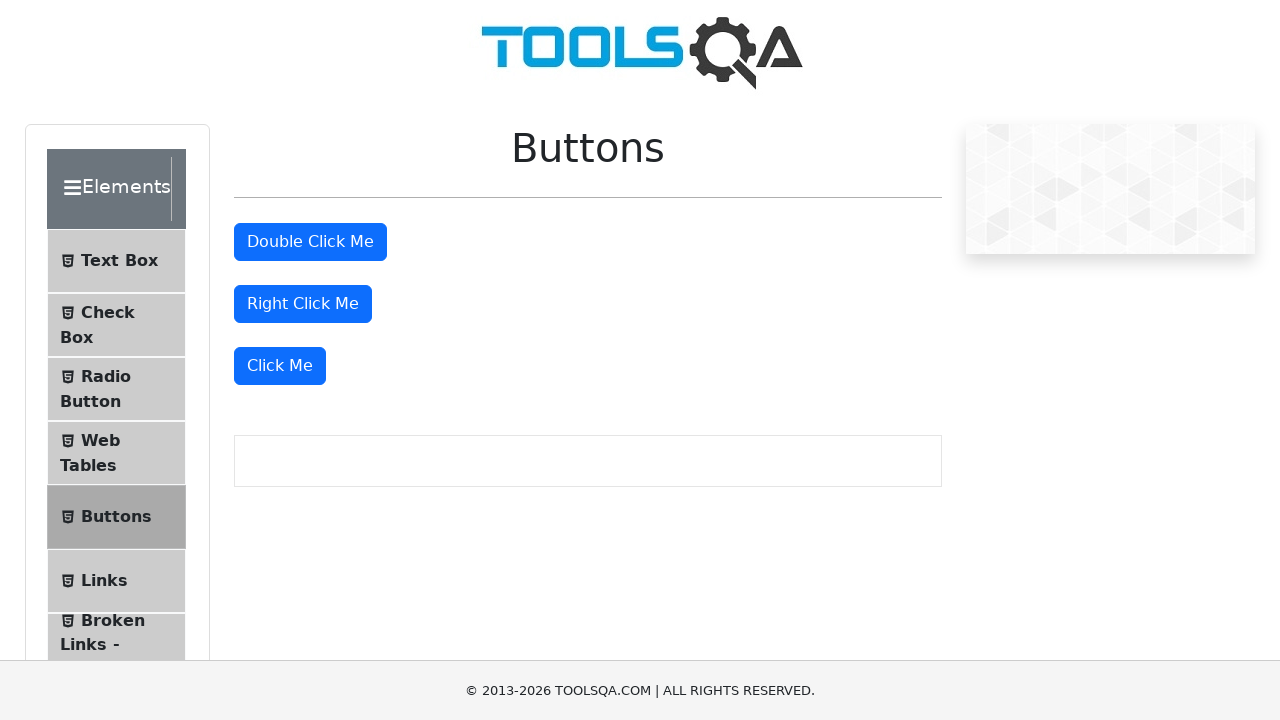

Performed double click on the button at (310, 242) on #doubleClickBtn
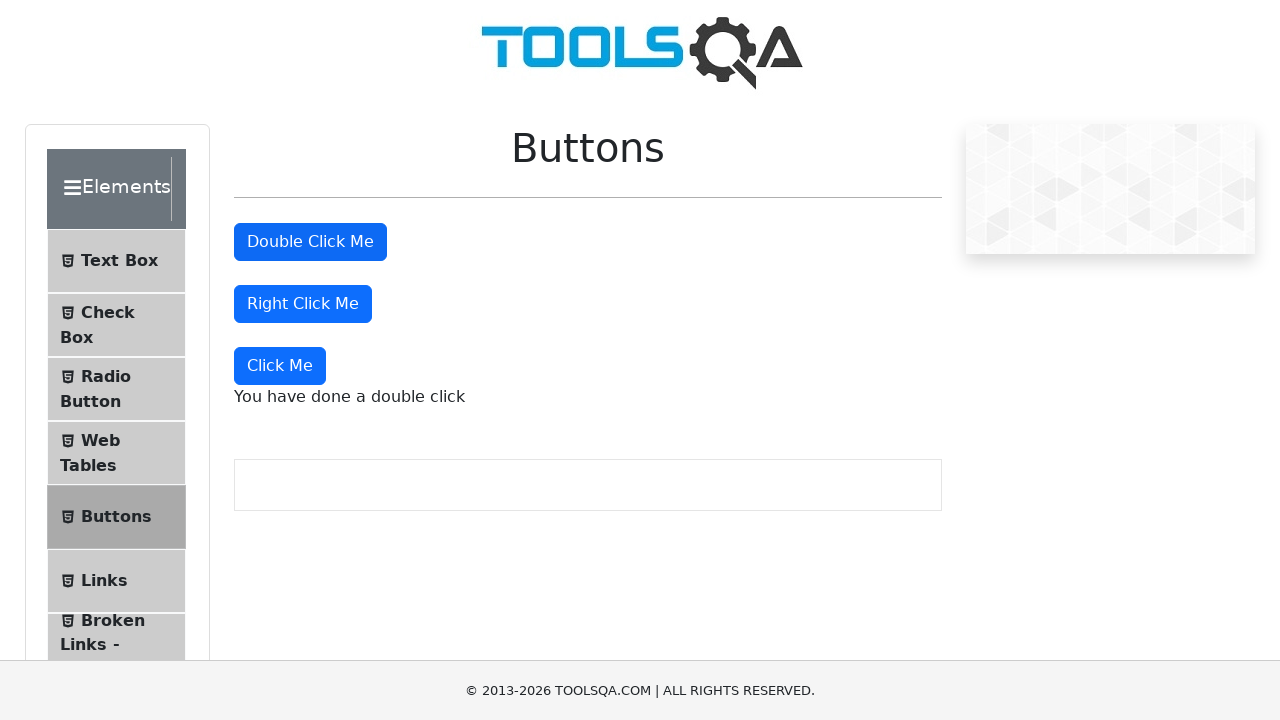

Located the double click message element
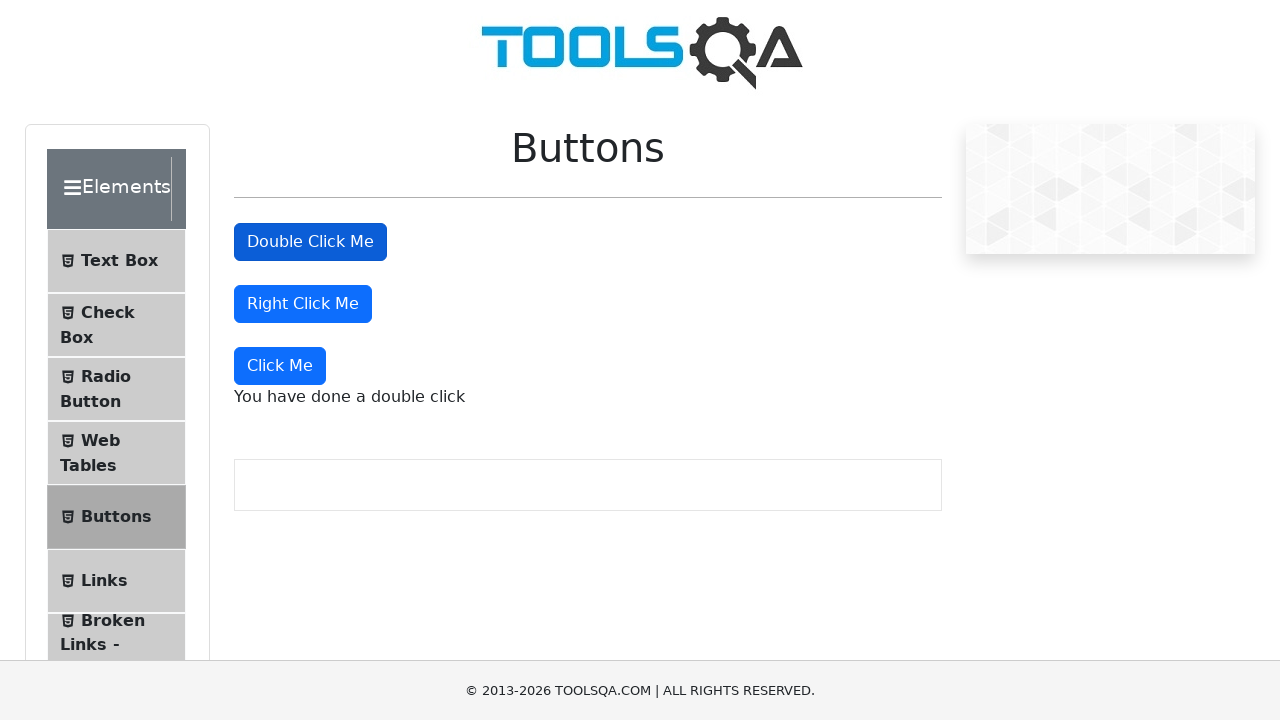

Waited for double click message to become visible
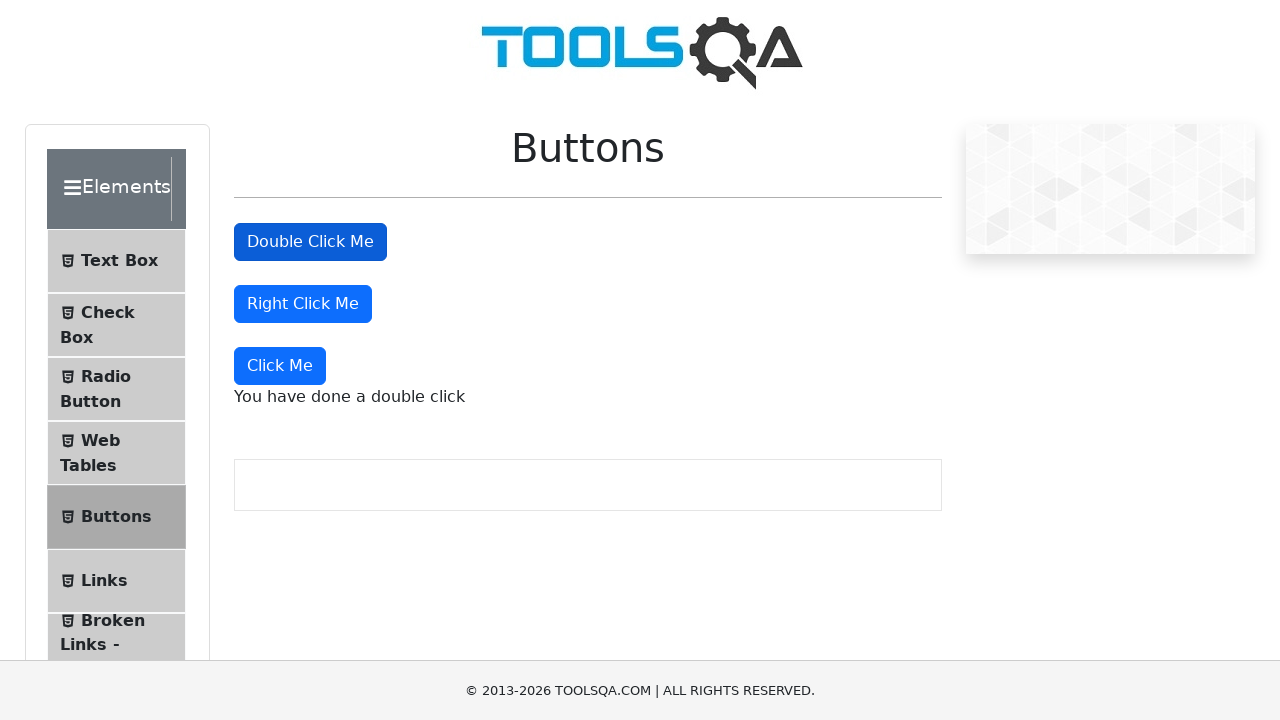

Verified double click message displays 'You have done a double click'
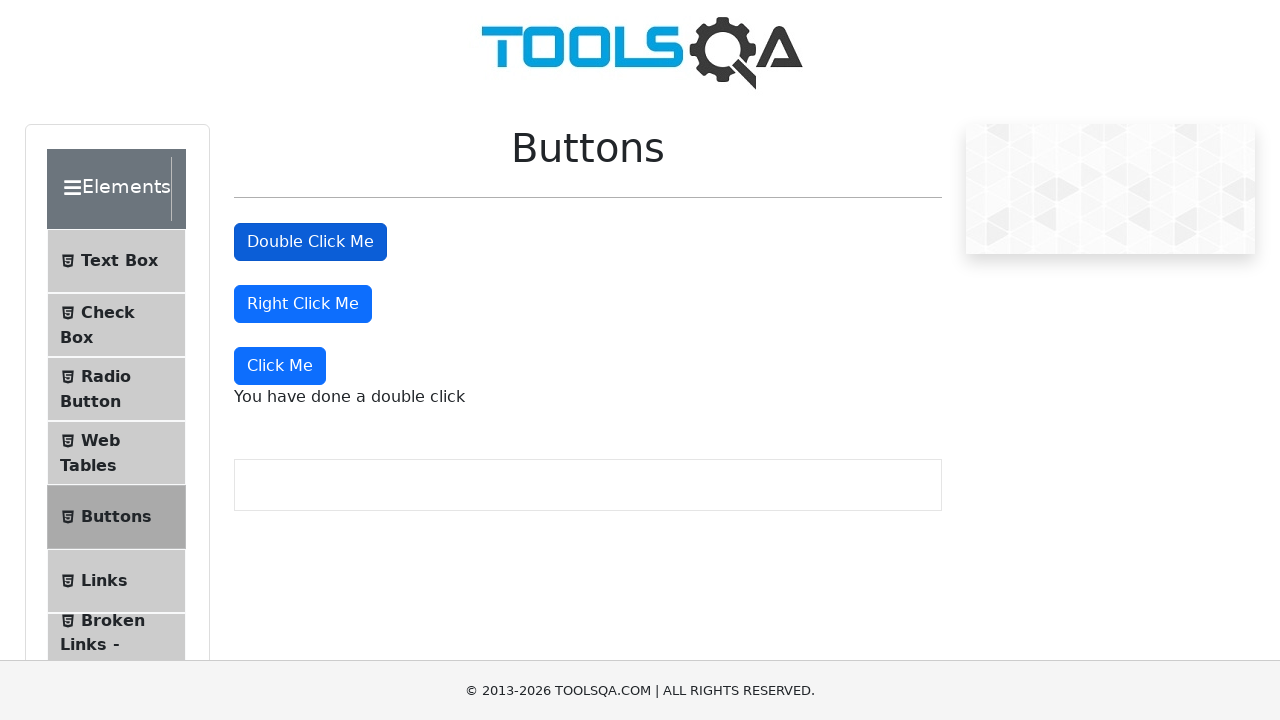

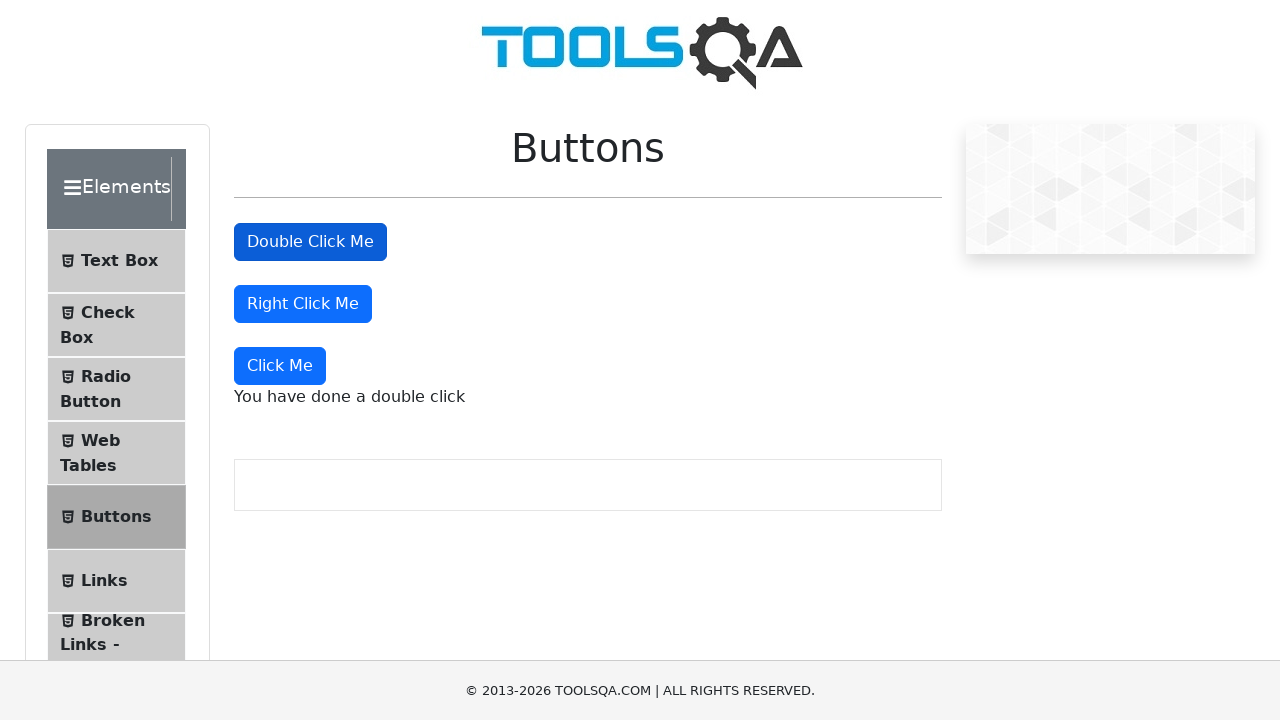